Tests checkbox functionality by clicking the first checkbox and verifying the second checkbox's state

Starting URL: https://the-internet.herokuapp.com/checkboxes

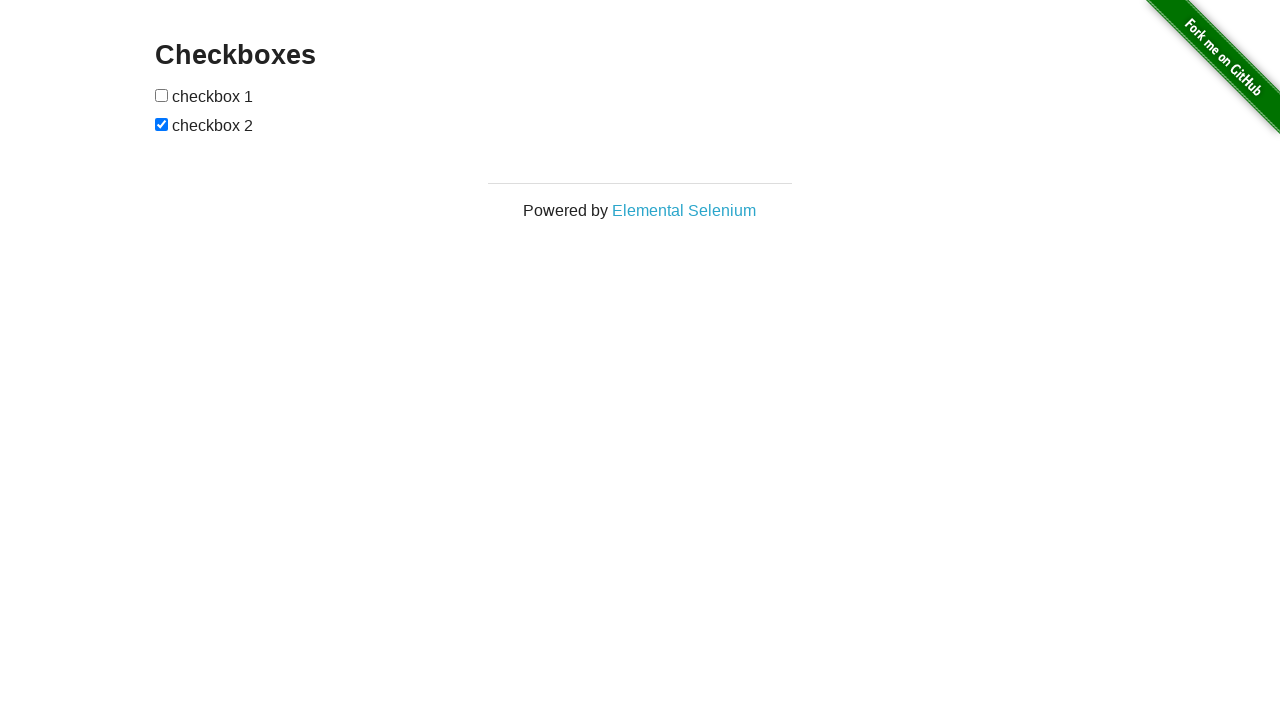

Clicked the first checkbox at (162, 95) on (//input[@type='checkbox'])[1]
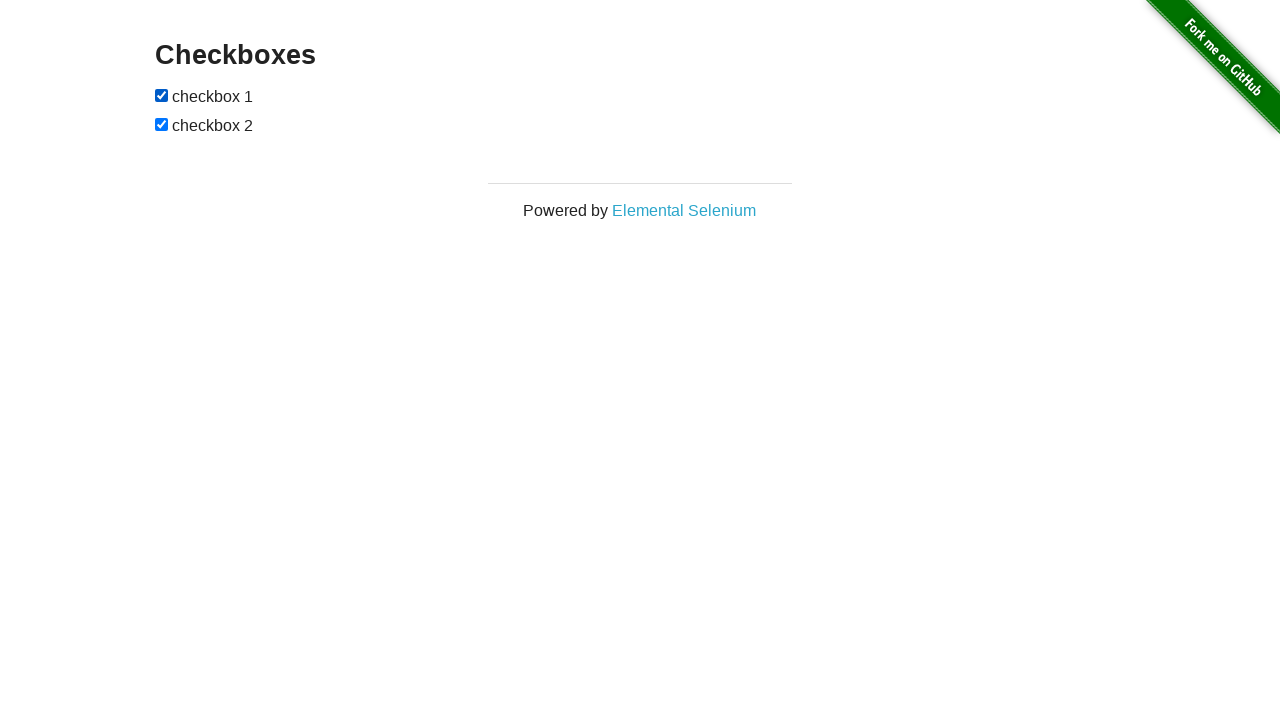

Located the second checkbox element
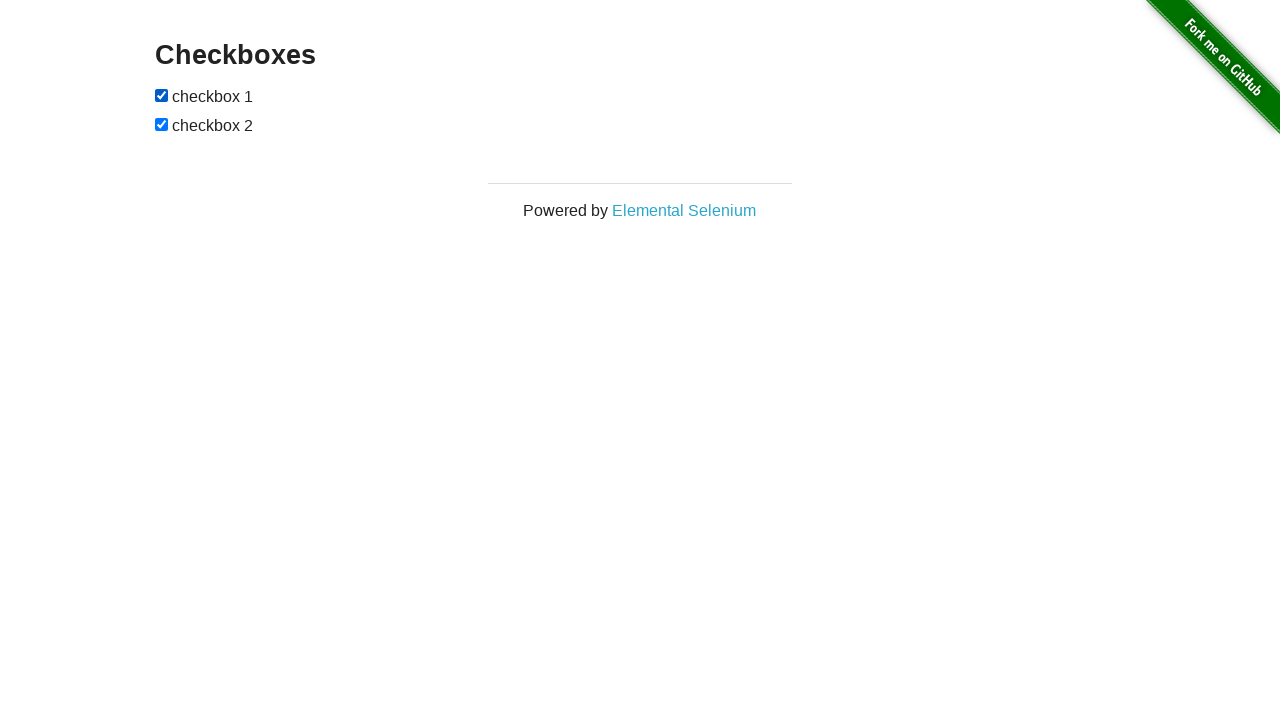

Verified that the second checkbox is selected
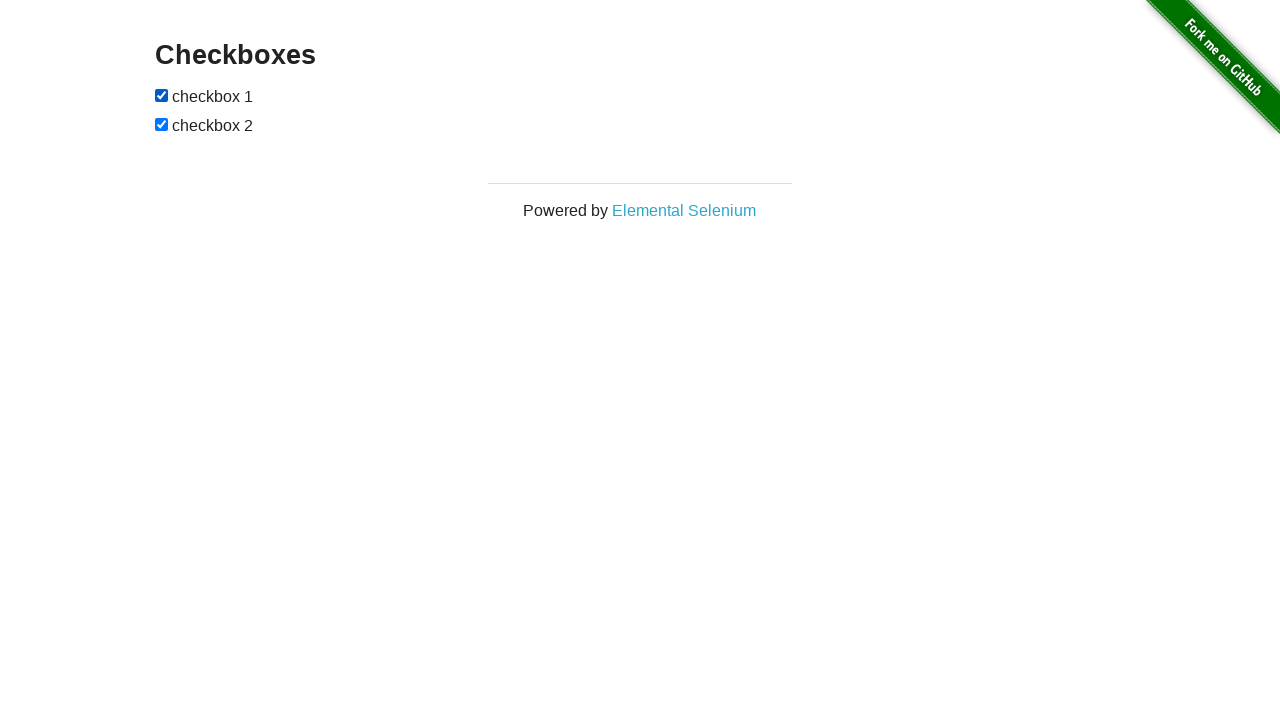

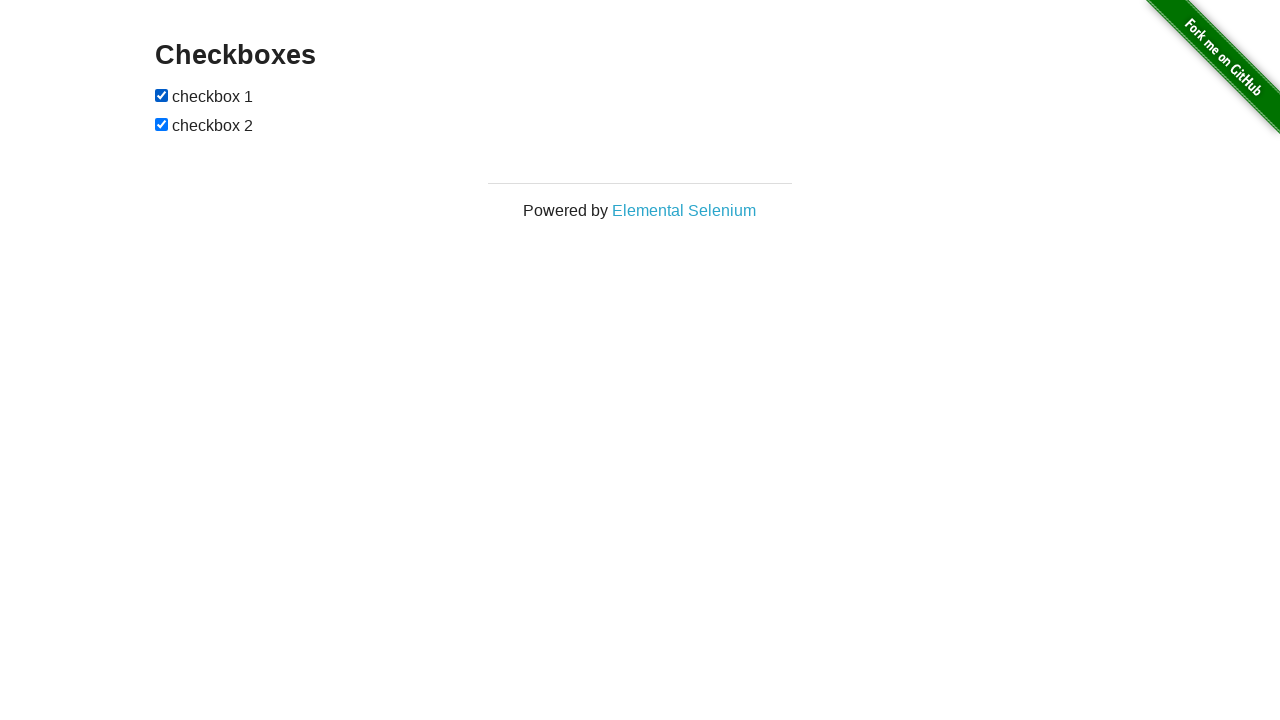